Tests mouse hover interactions by moving the cursor over each navigation menu item in the navbar sequentially to verify hover functionality.

Starting URL: https://demo.automationtesting.in/Register.html

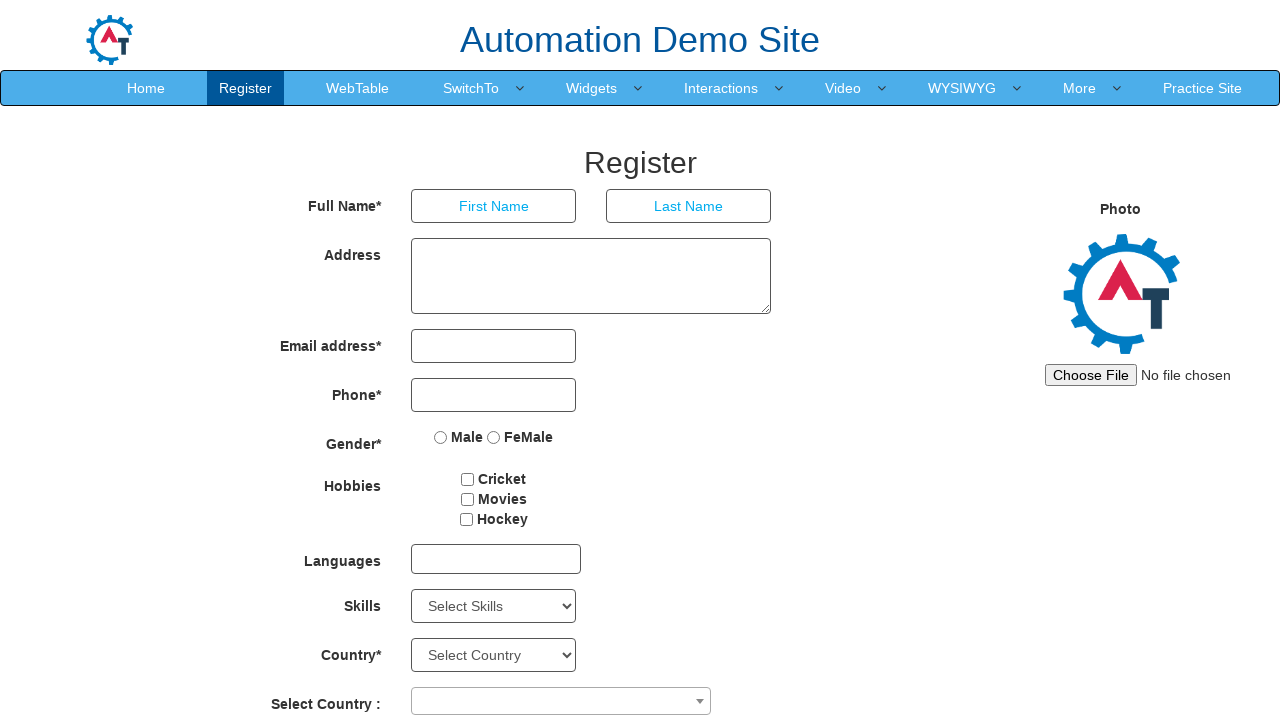

Navigated to Register page
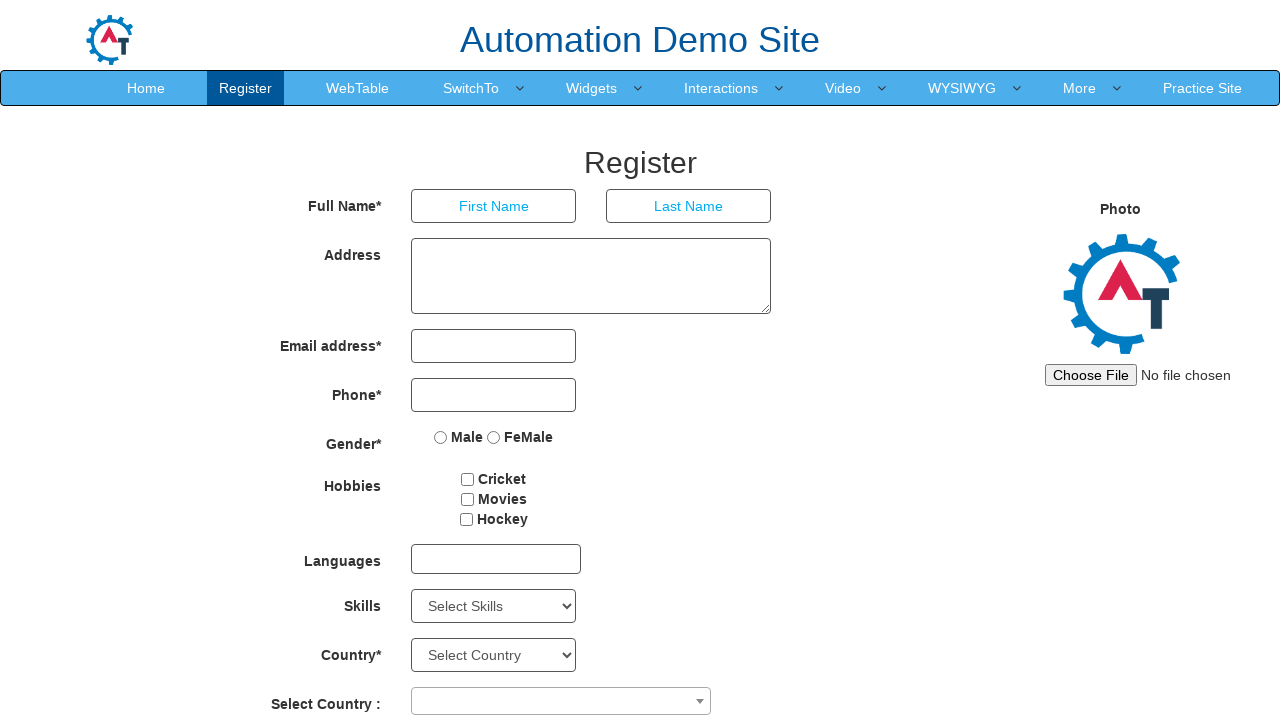

Located navbar navigation menu items
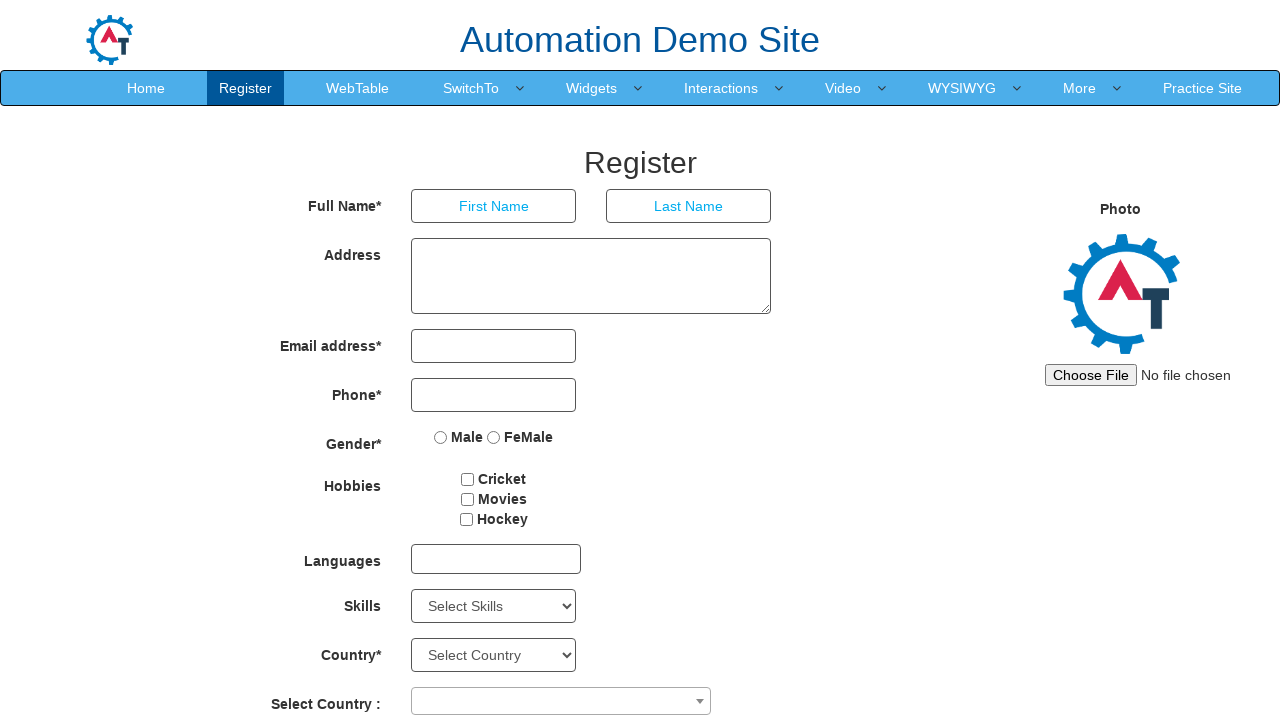

First menu item is visible
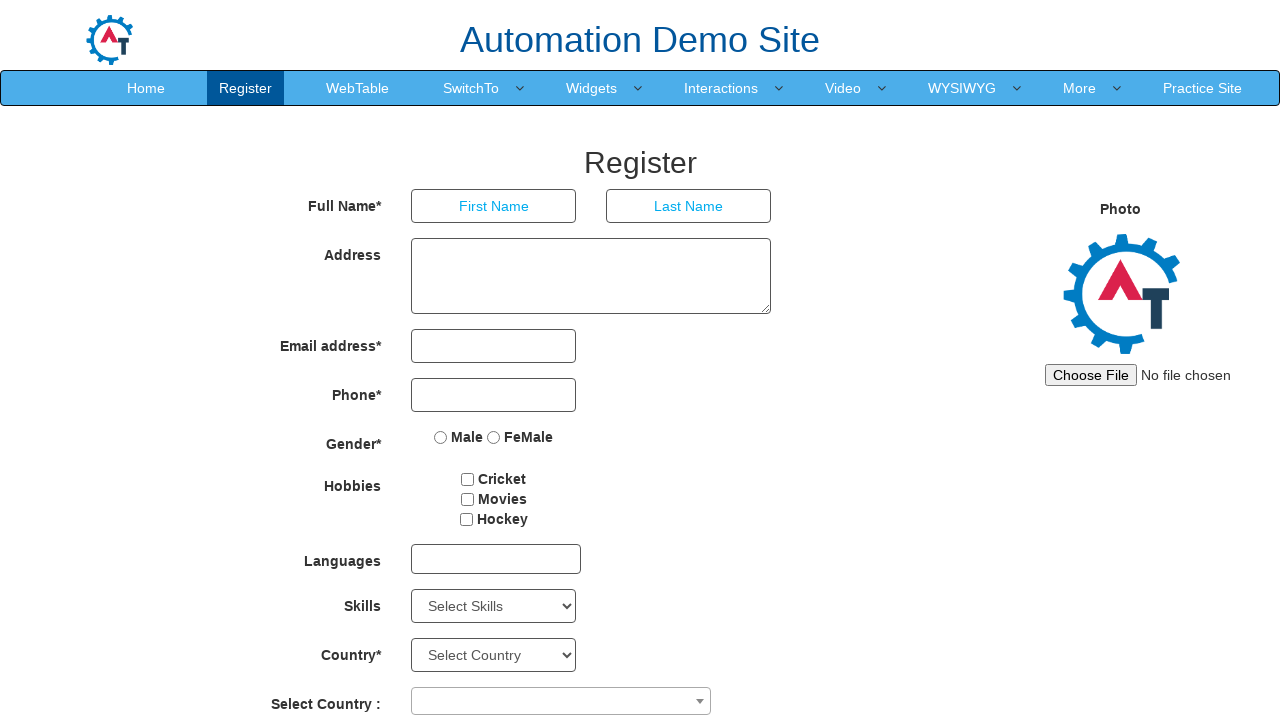

Found 10 navigation menu items
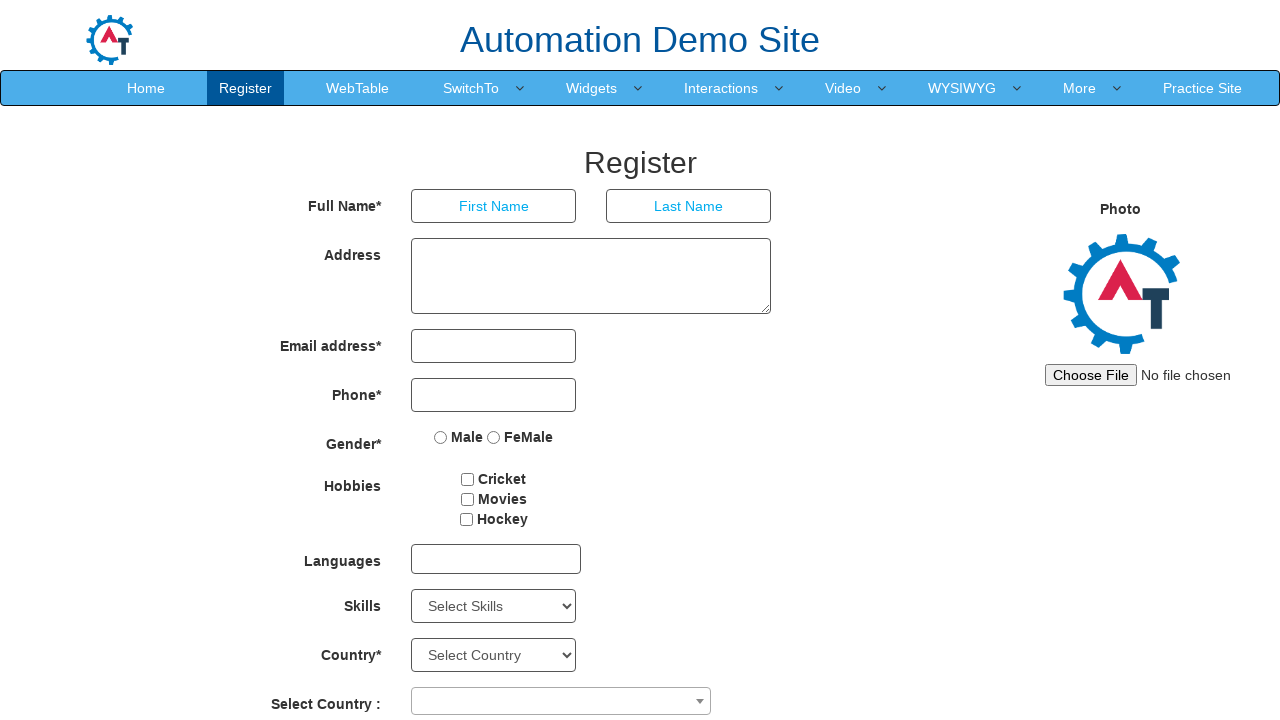

Hovered over menu item 1 of 10 at (146, 88) on .navbar-nav > li > a >> nth=0
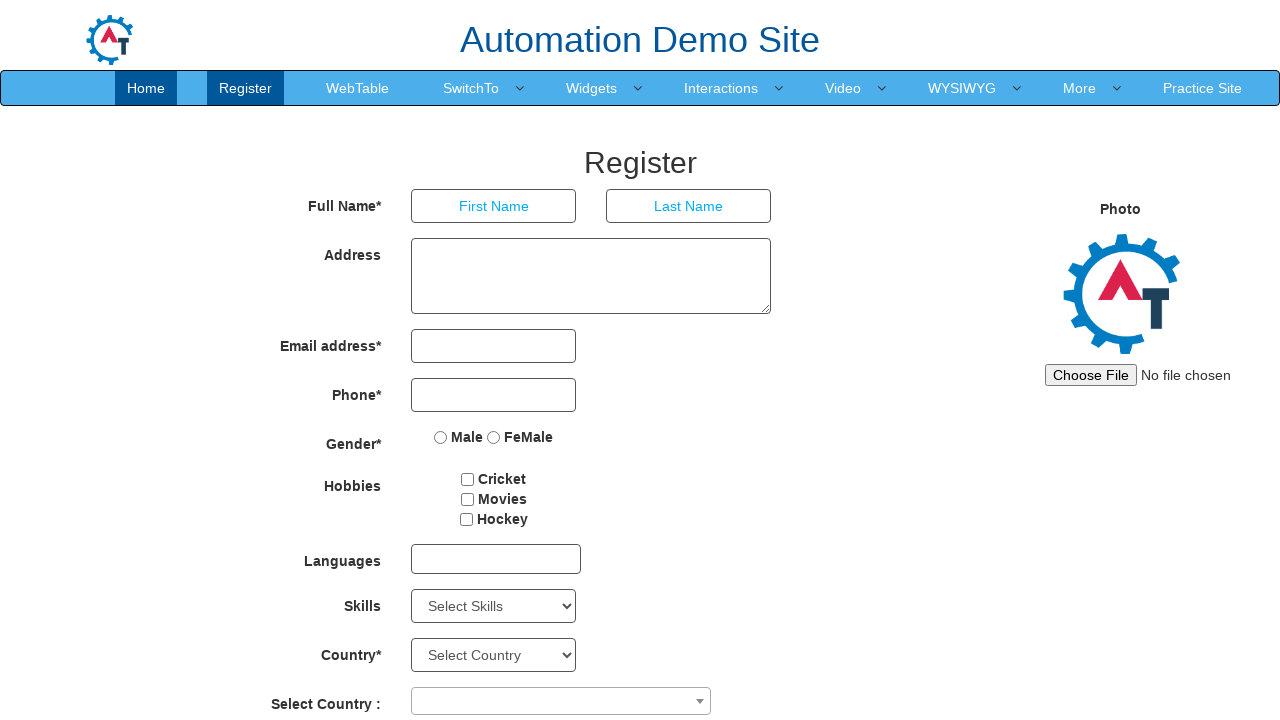

Waited 1 second to observe hover effect on menu item 1
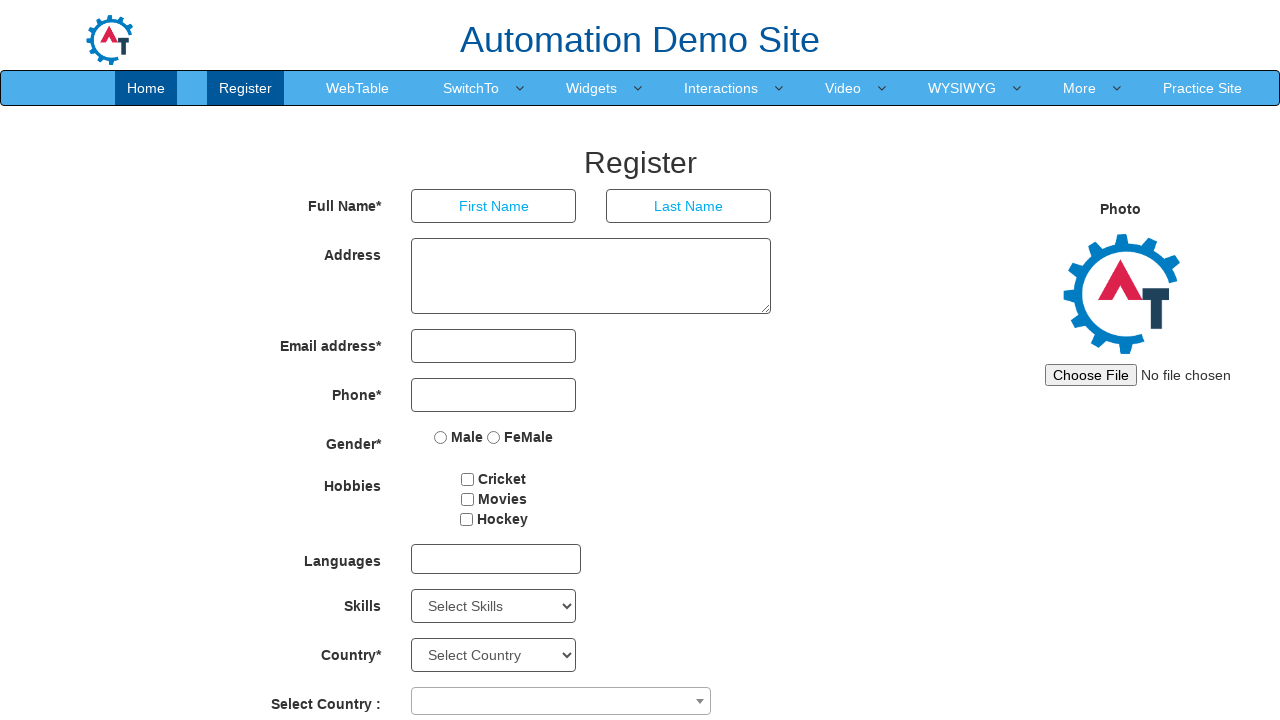

Hovered over menu item 2 of 10 at (246, 88) on .navbar-nav > li > a >> nth=1
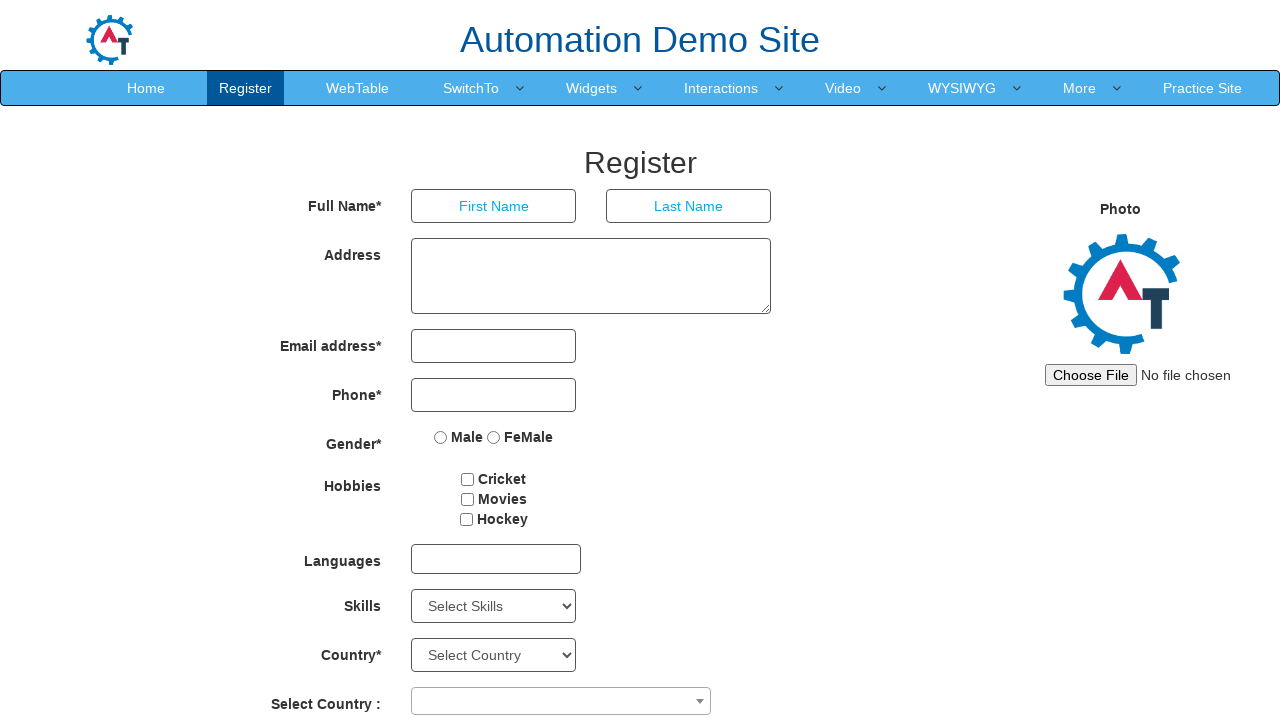

Waited 1 second to observe hover effect on menu item 2
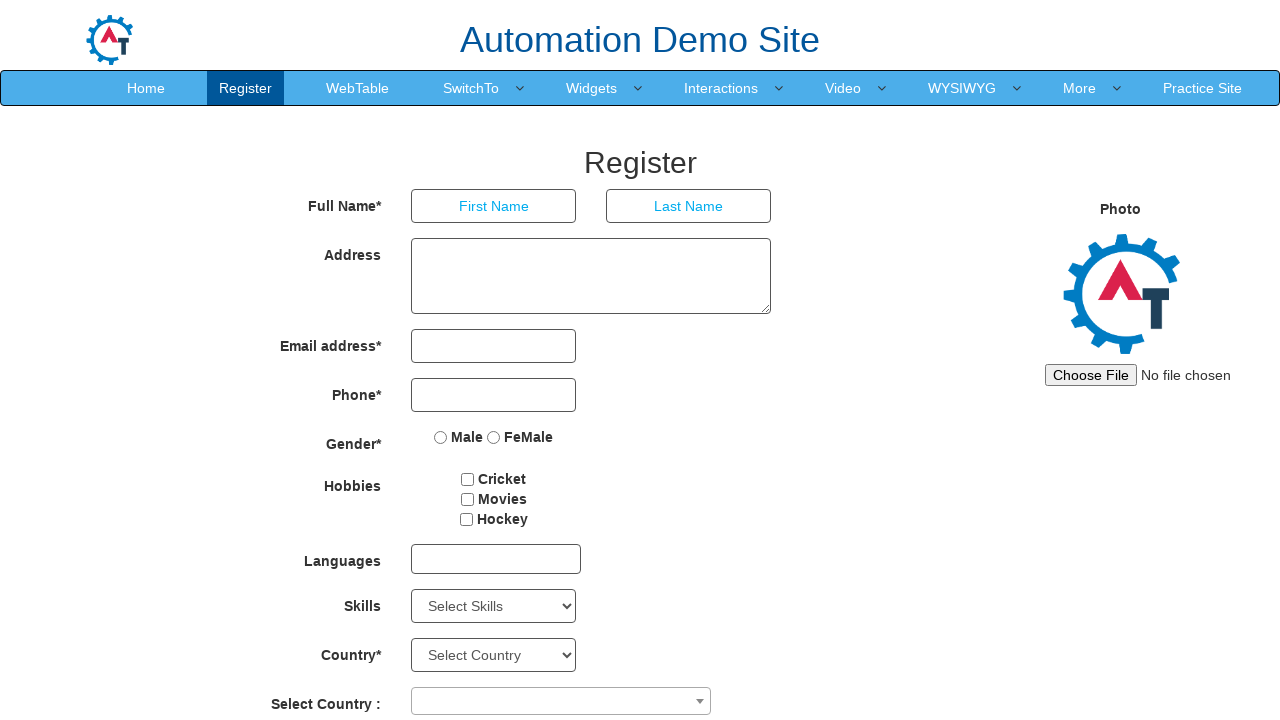

Hovered over menu item 3 of 10 at (358, 88) on .navbar-nav > li > a >> nth=2
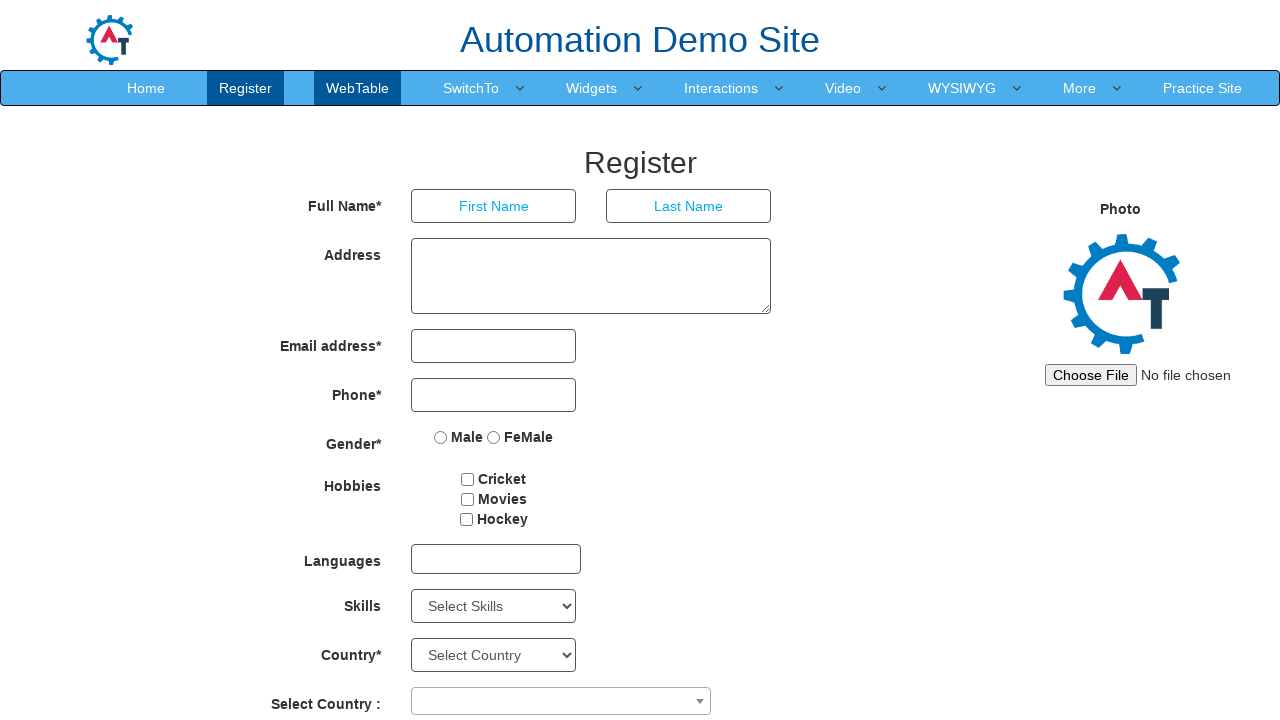

Waited 1 second to observe hover effect on menu item 3
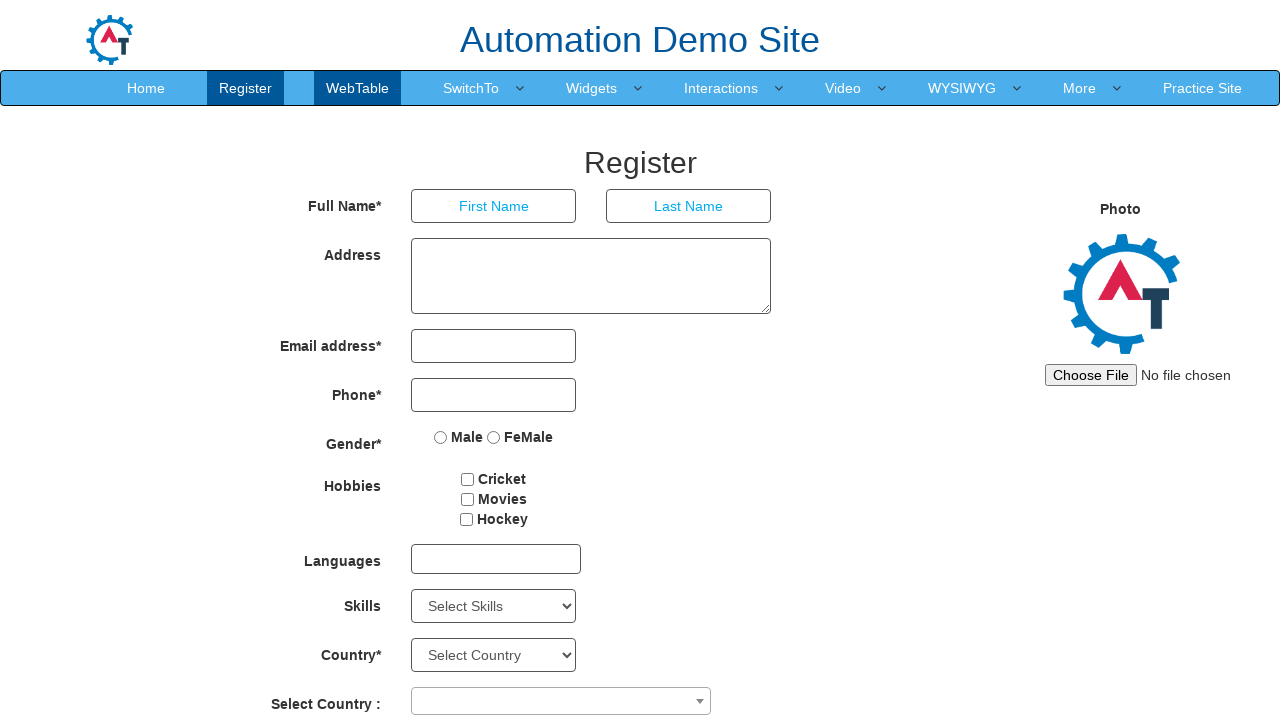

Hovered over menu item 4 of 10 at (471, 88) on .navbar-nav > li > a >> nth=3
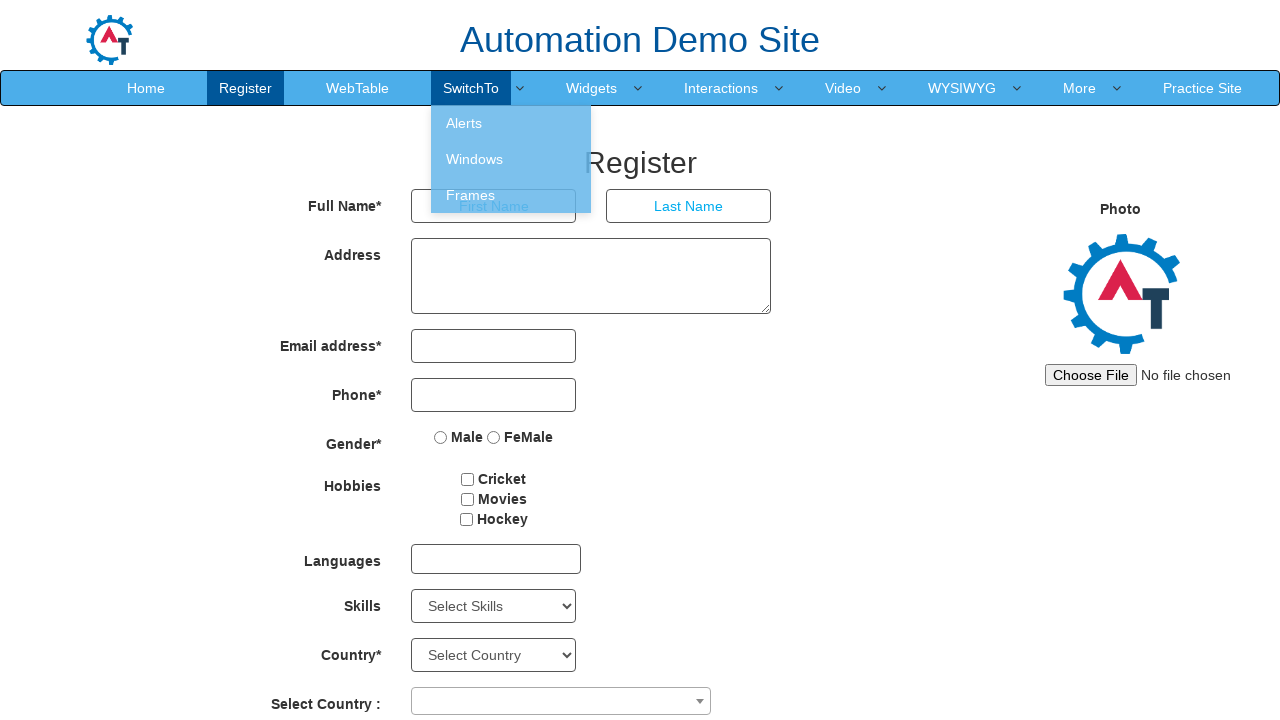

Waited 1 second to observe hover effect on menu item 4
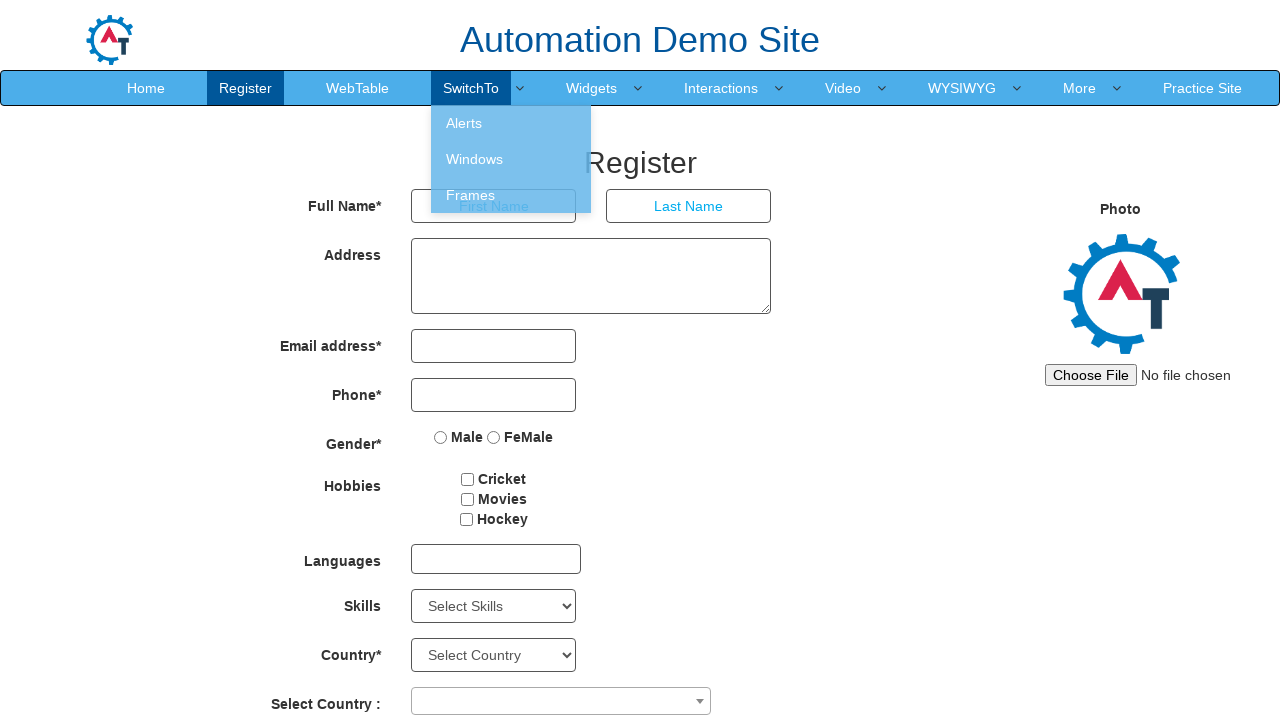

Hovered over menu item 5 of 10 at (592, 88) on .navbar-nav > li > a >> nth=4
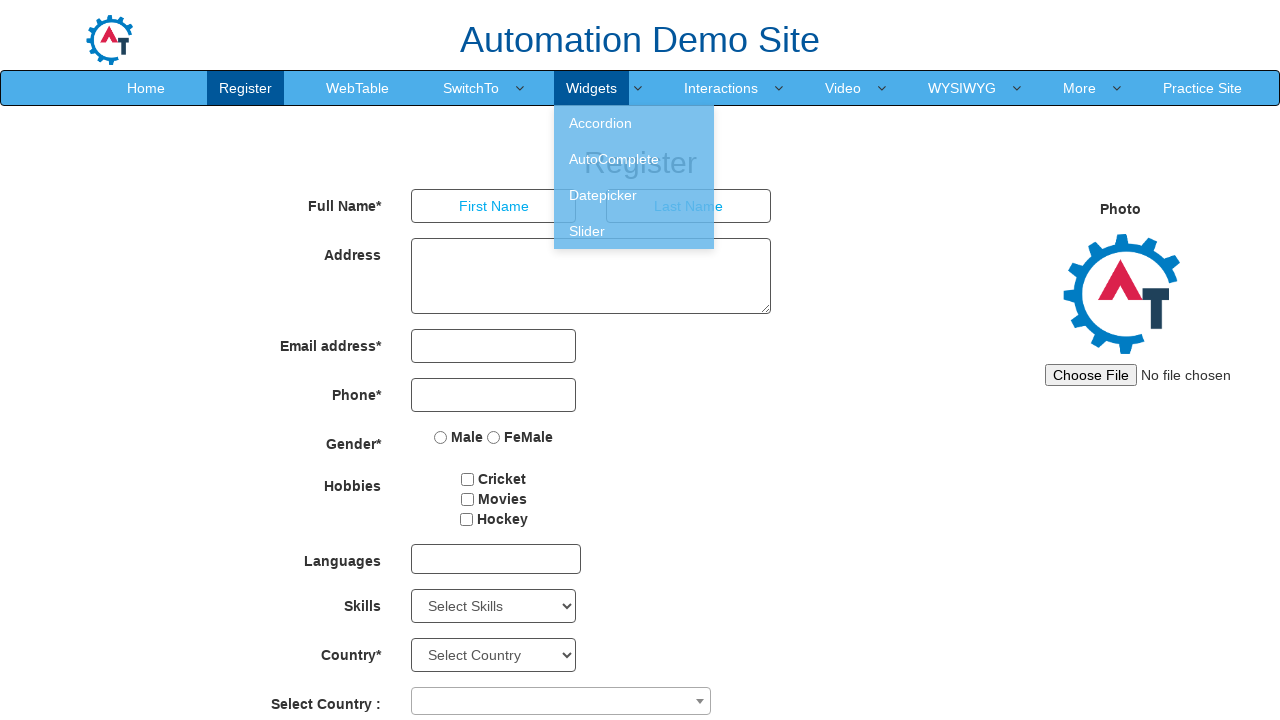

Waited 1 second to observe hover effect on menu item 5
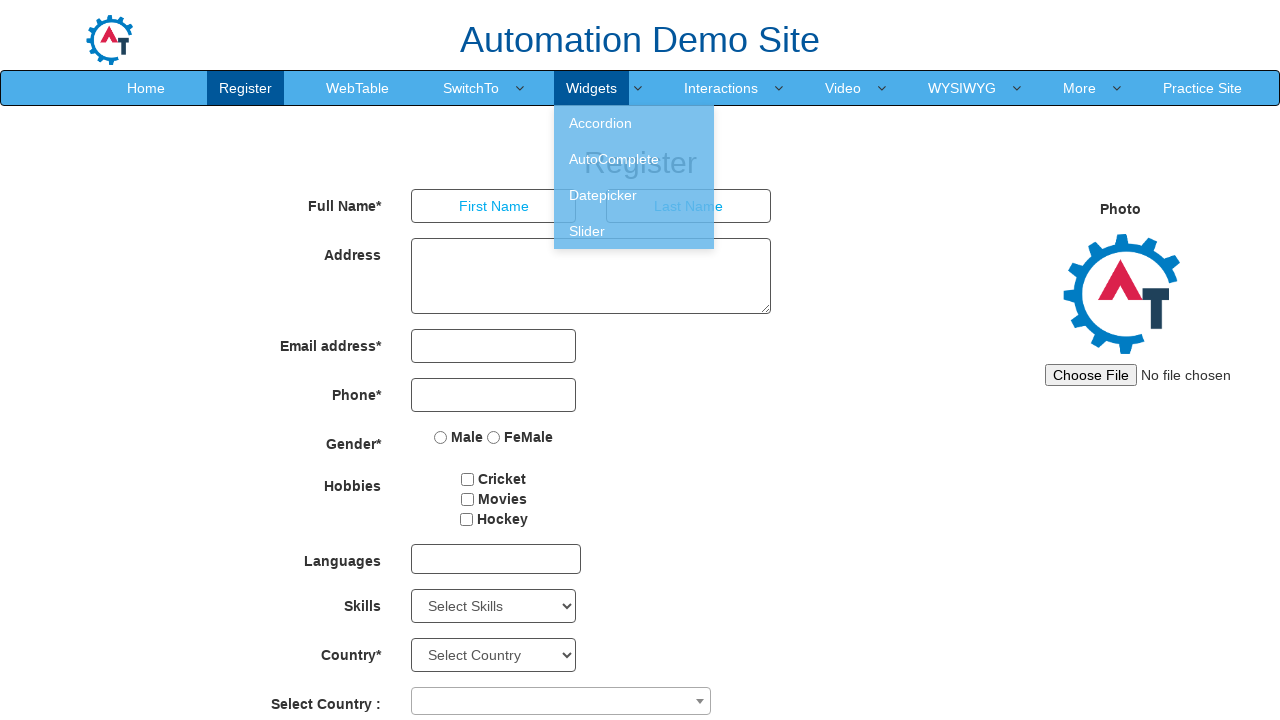

Hovered over menu item 6 of 10 at (721, 88) on .navbar-nav > li > a >> nth=5
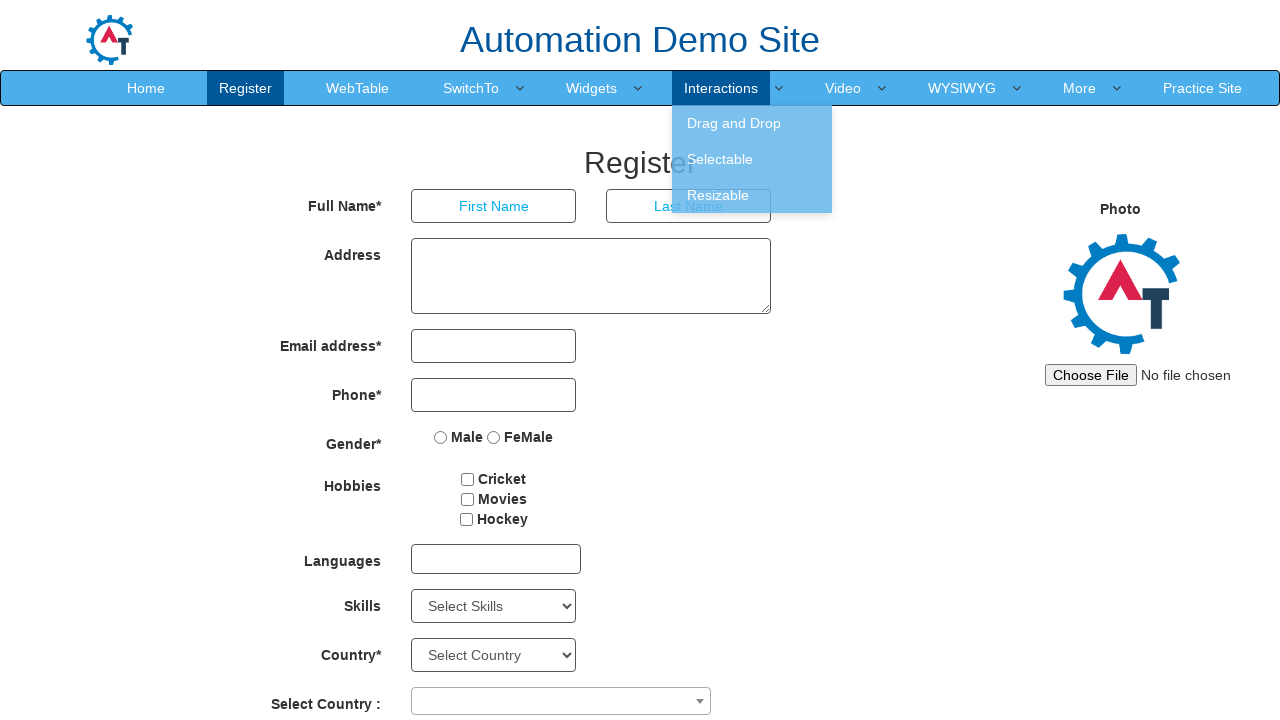

Waited 1 second to observe hover effect on menu item 6
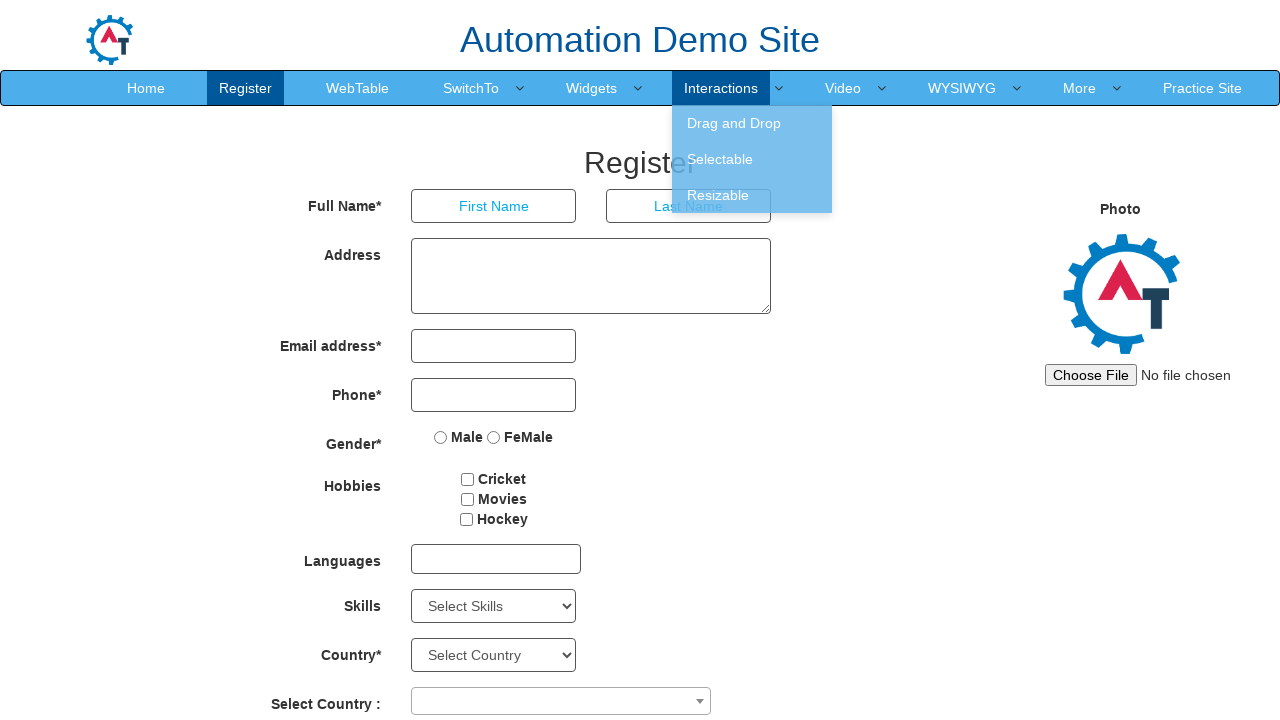

Hovered over menu item 7 of 10 at (843, 88) on .navbar-nav > li > a >> nth=6
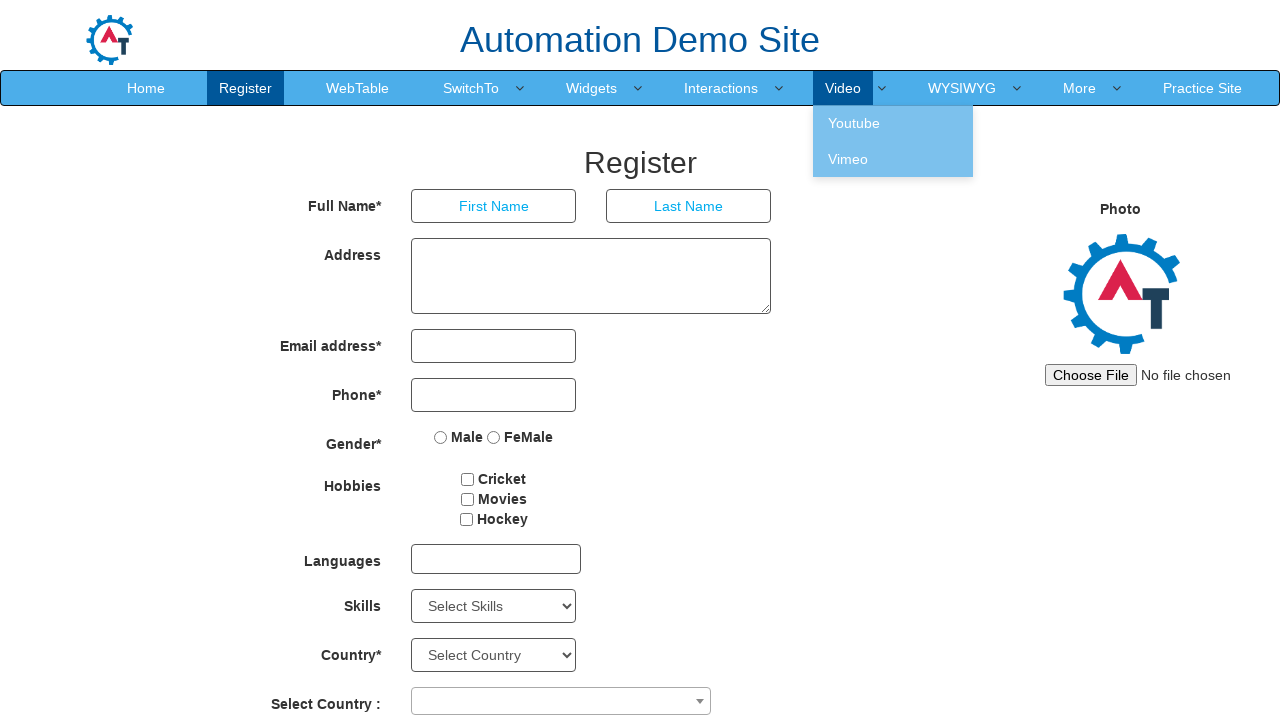

Waited 1 second to observe hover effect on menu item 7
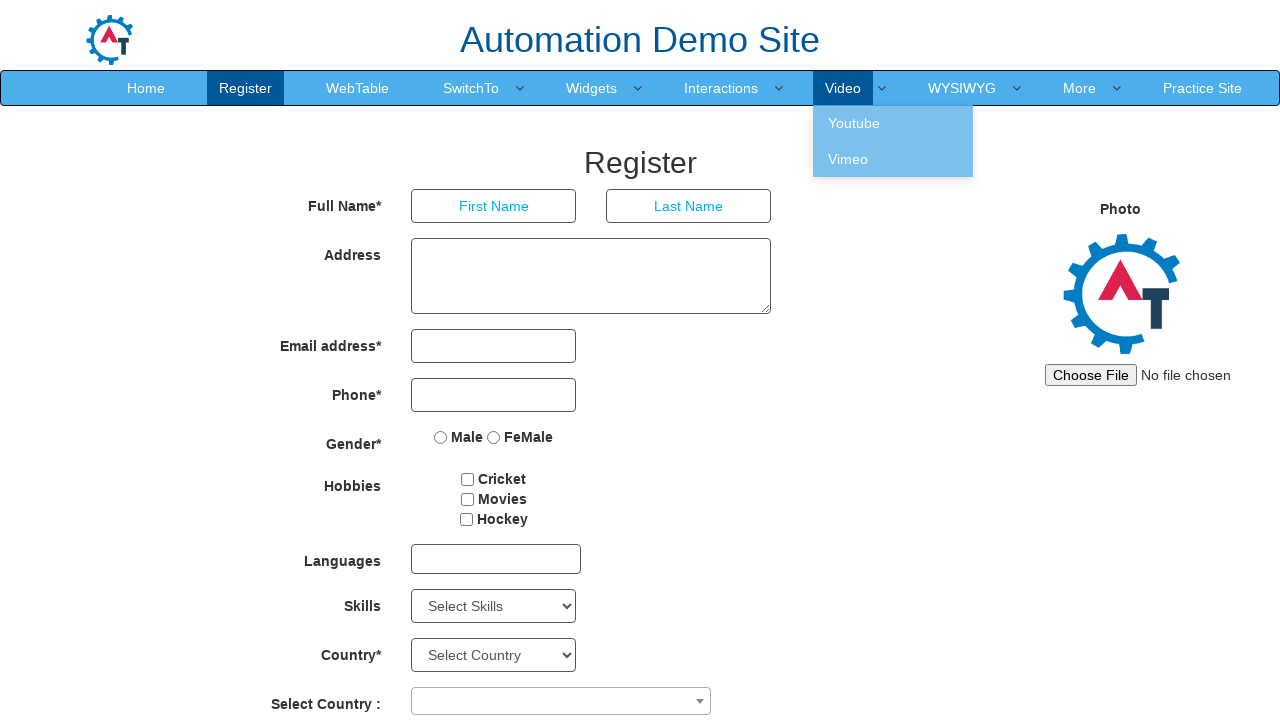

Hovered over menu item 8 of 10 at (962, 88) on .navbar-nav > li > a >> nth=7
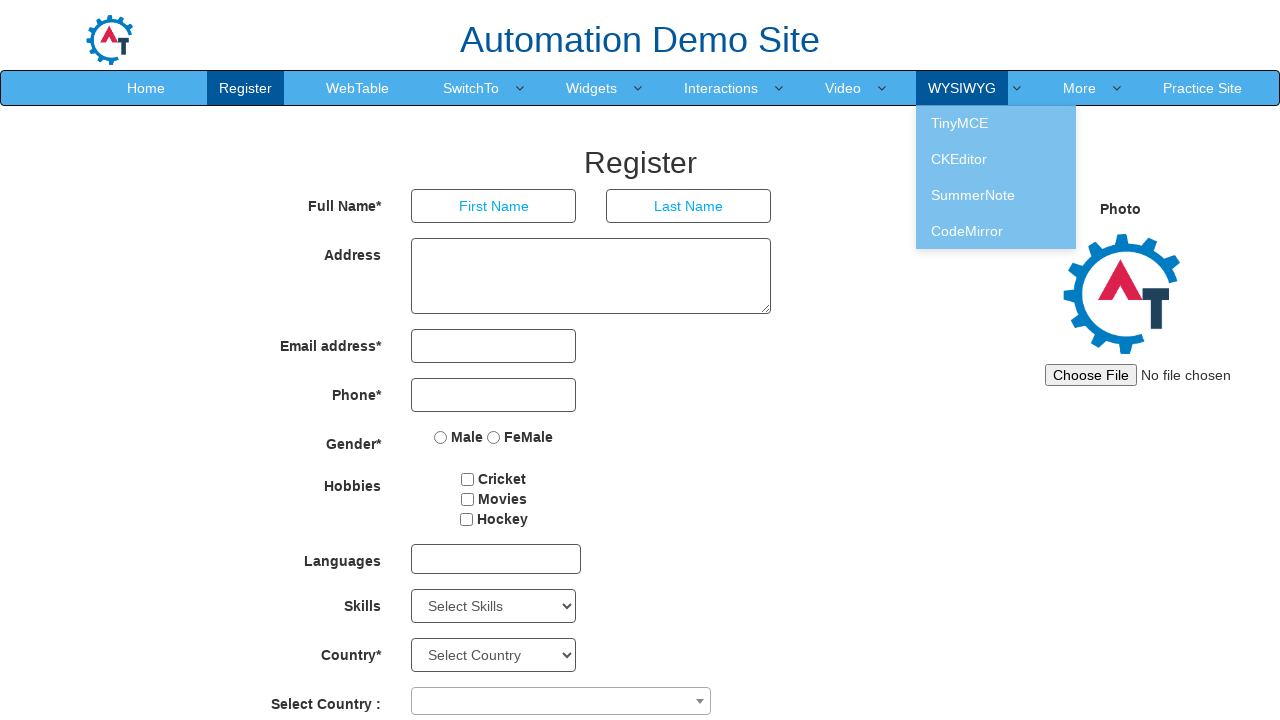

Waited 1 second to observe hover effect on menu item 8
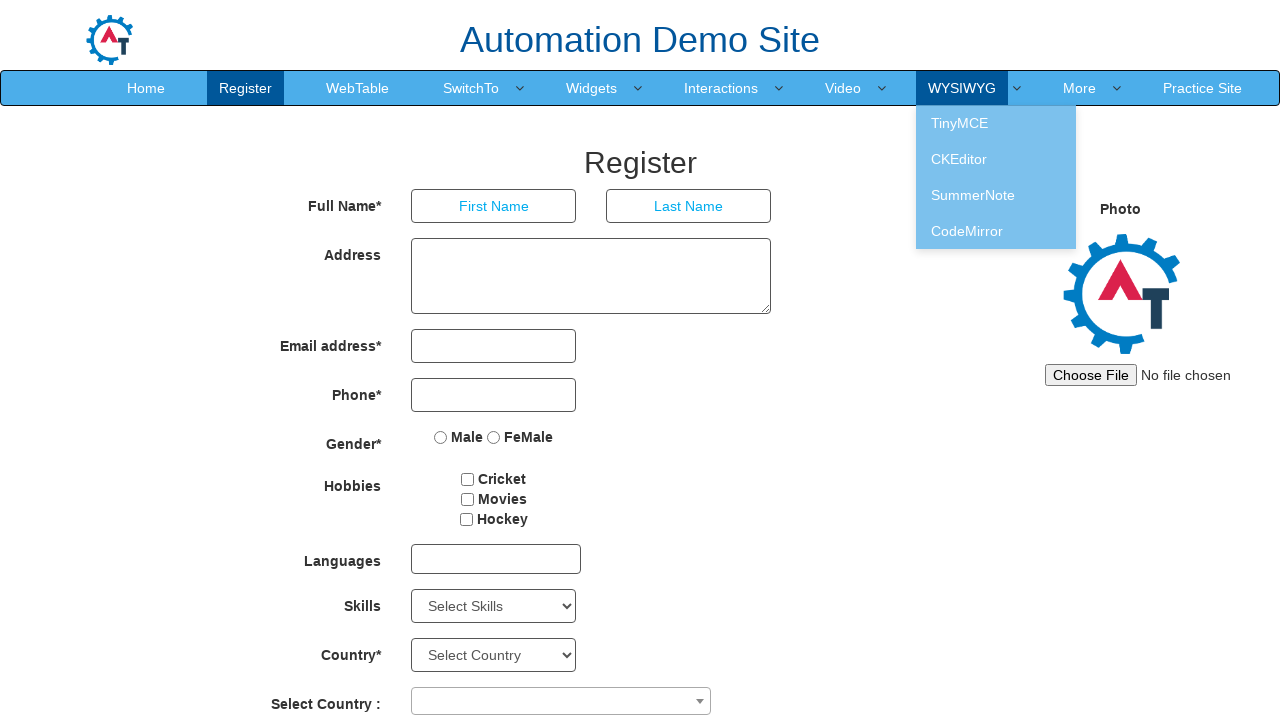

Hovered over menu item 9 of 10 at (1080, 88) on .navbar-nav > li > a >> nth=8
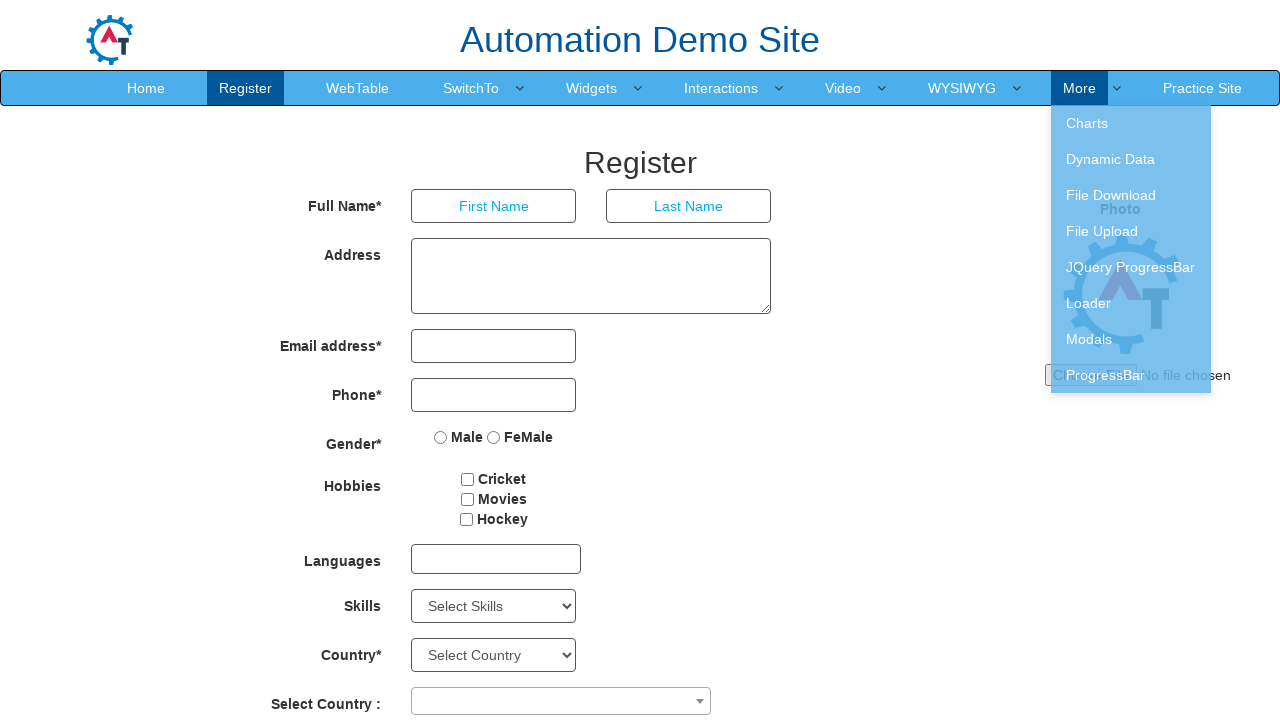

Waited 1 second to observe hover effect on menu item 9
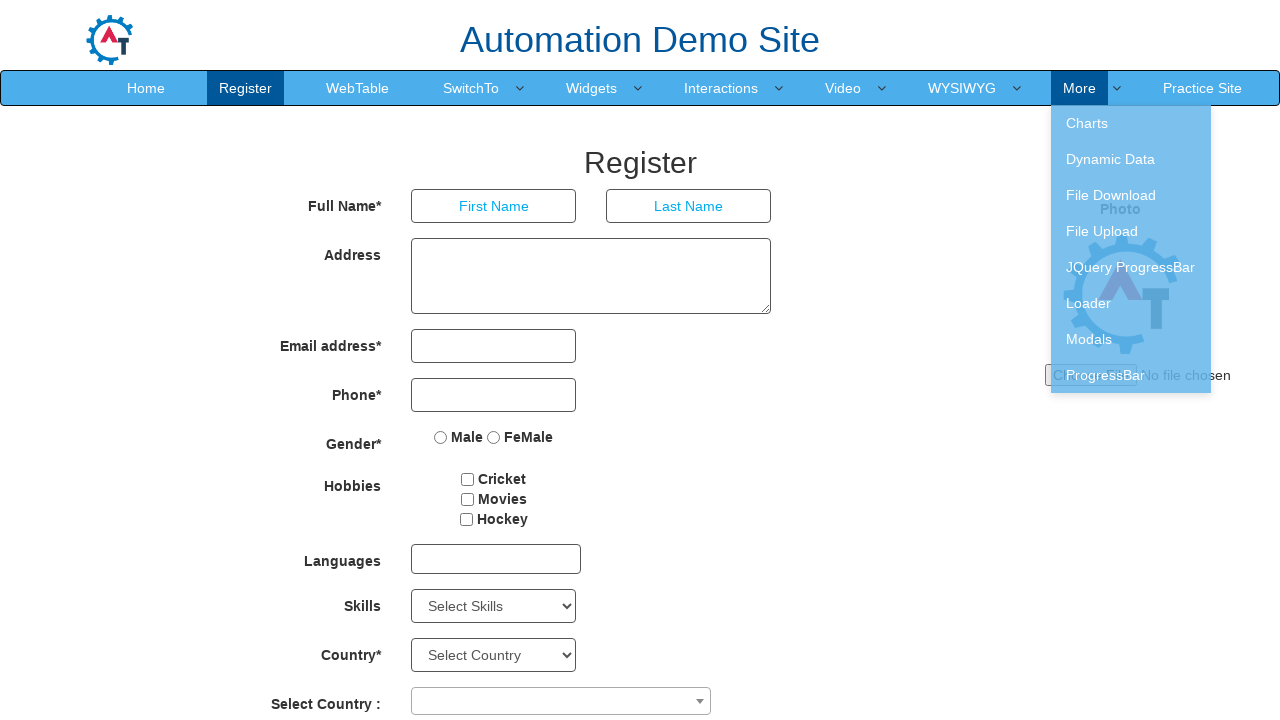

Hovered over menu item 10 of 10 at (1202, 88) on .navbar-nav > li > a >> nth=9
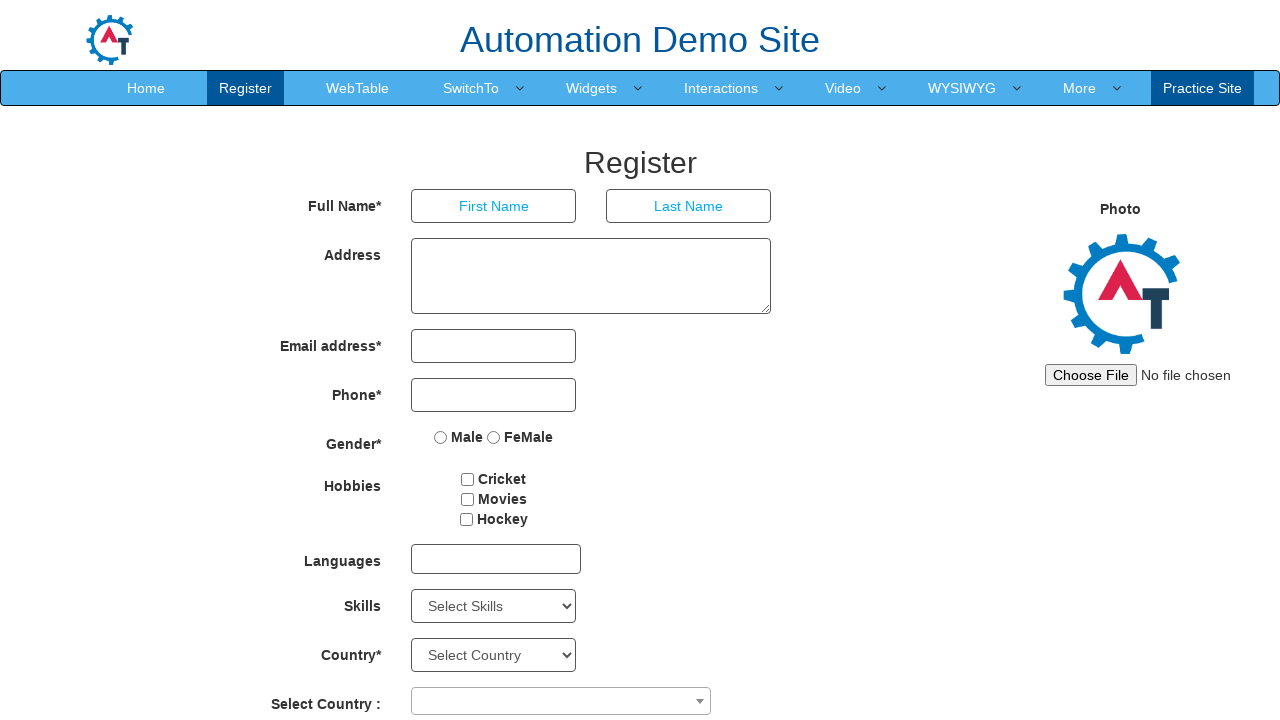

Waited 1 second to observe hover effect on menu item 10
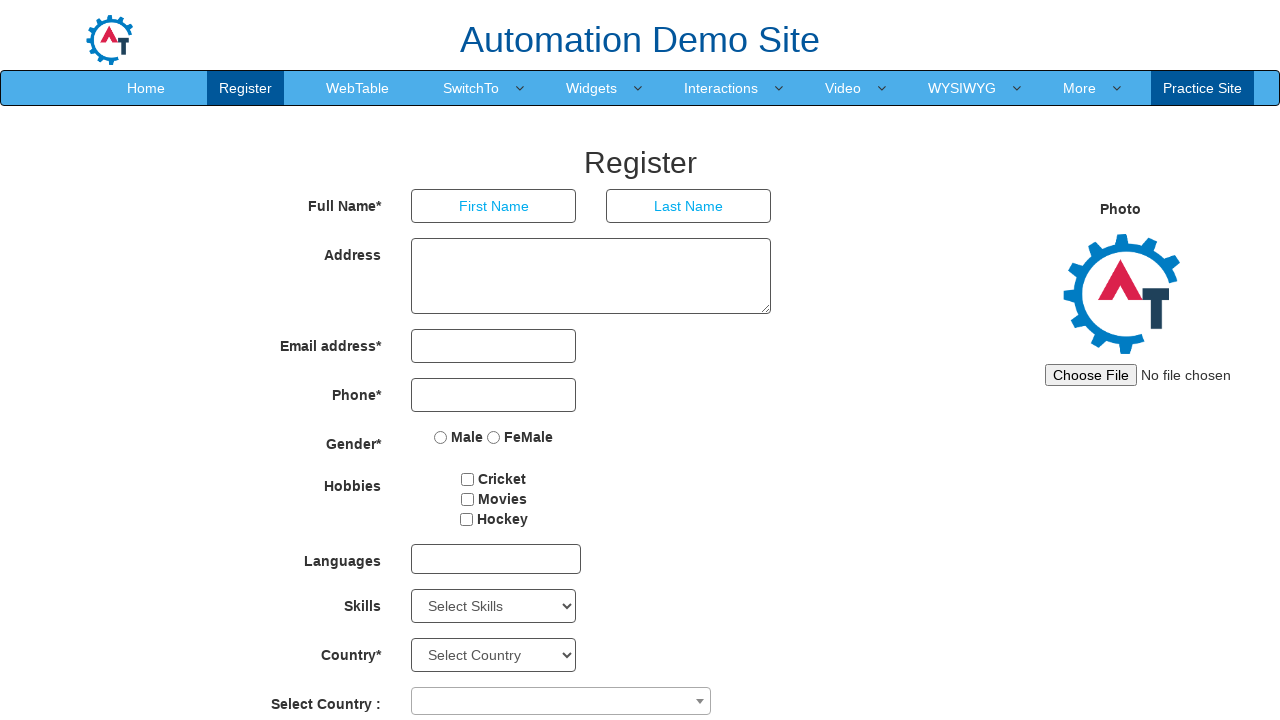

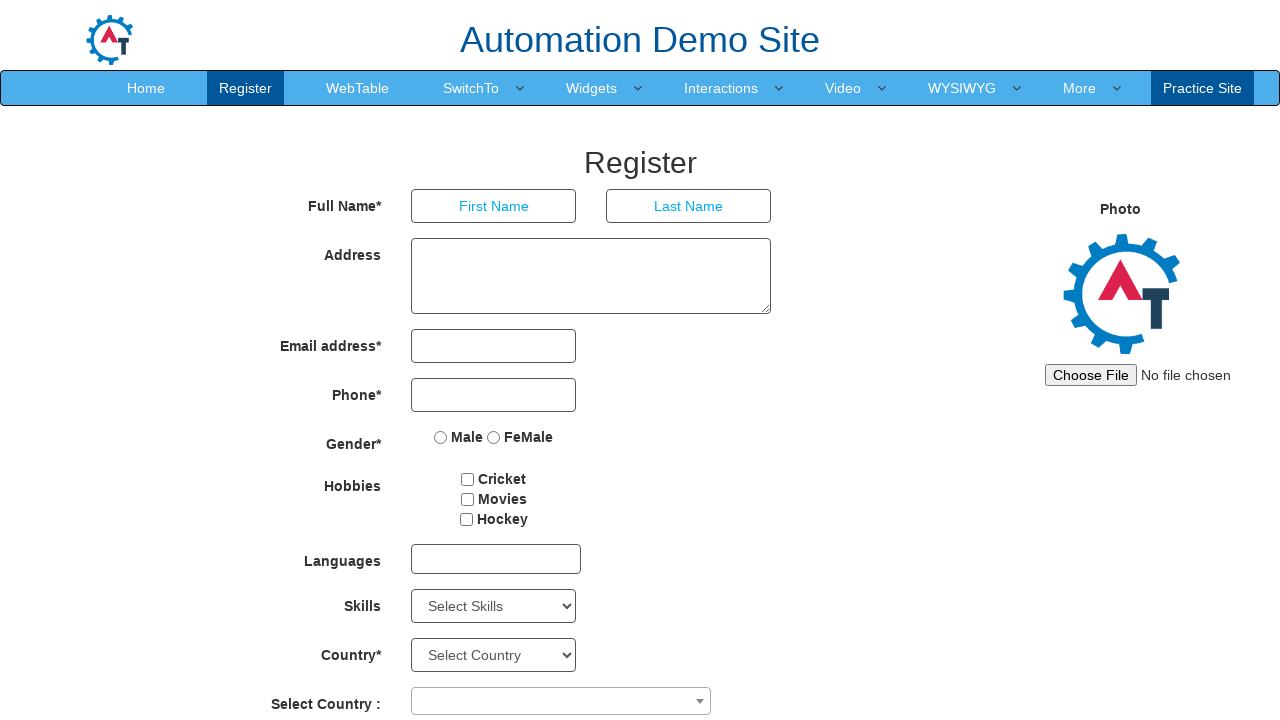